Verifies the Date of Birth label is displayed correctly

Starting URL: https://demoqa.com/automation-practice-form

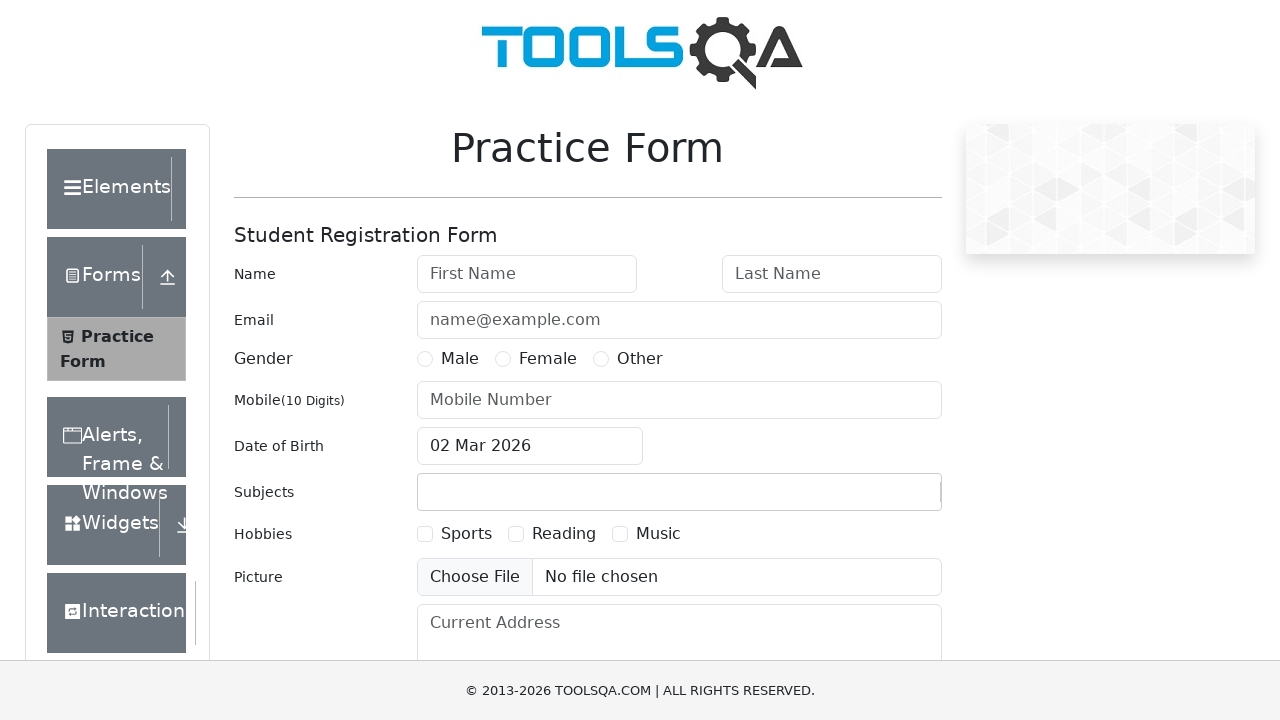

Navigated to automation practice form
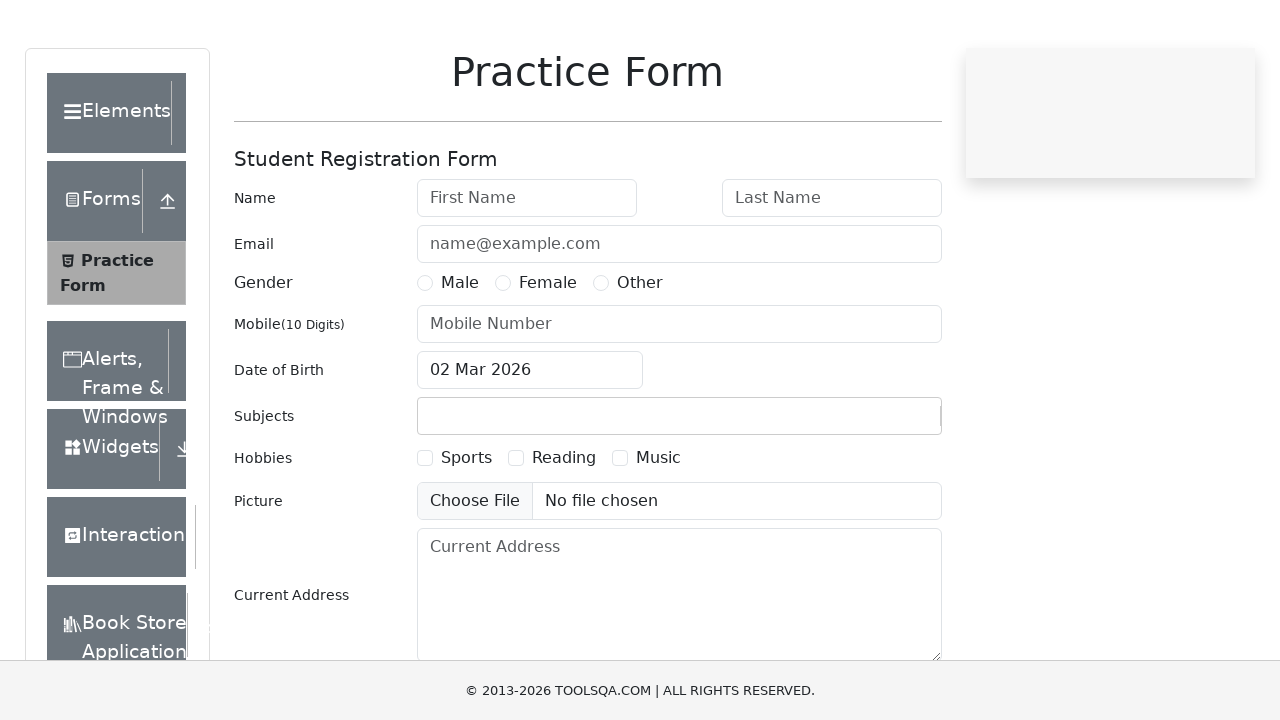

Located Date of Birth label element
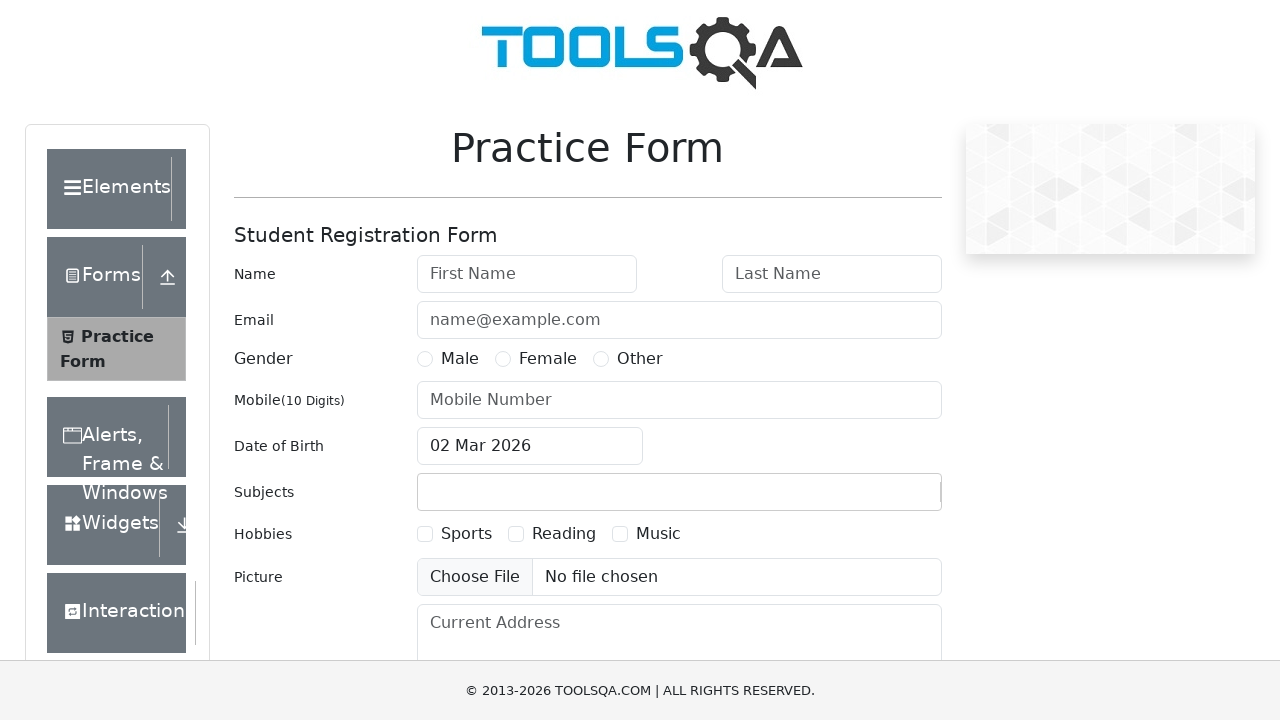

Verified Date of Birth label displays correct text
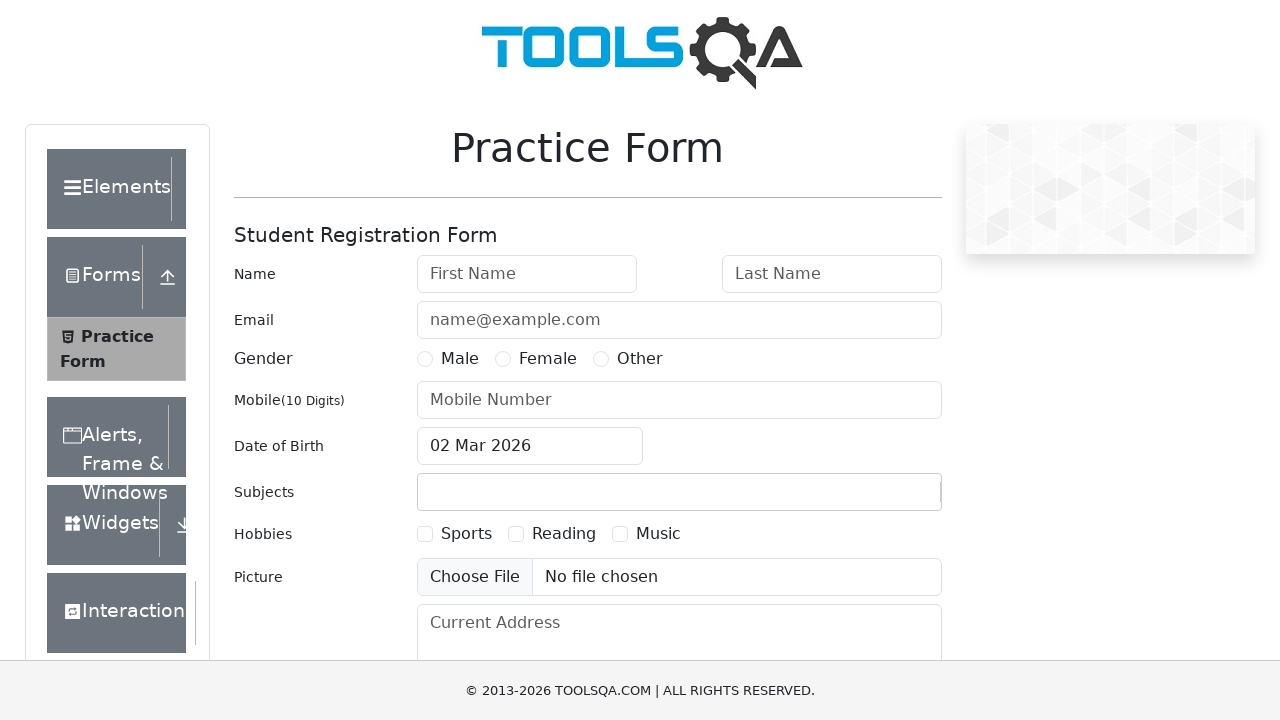

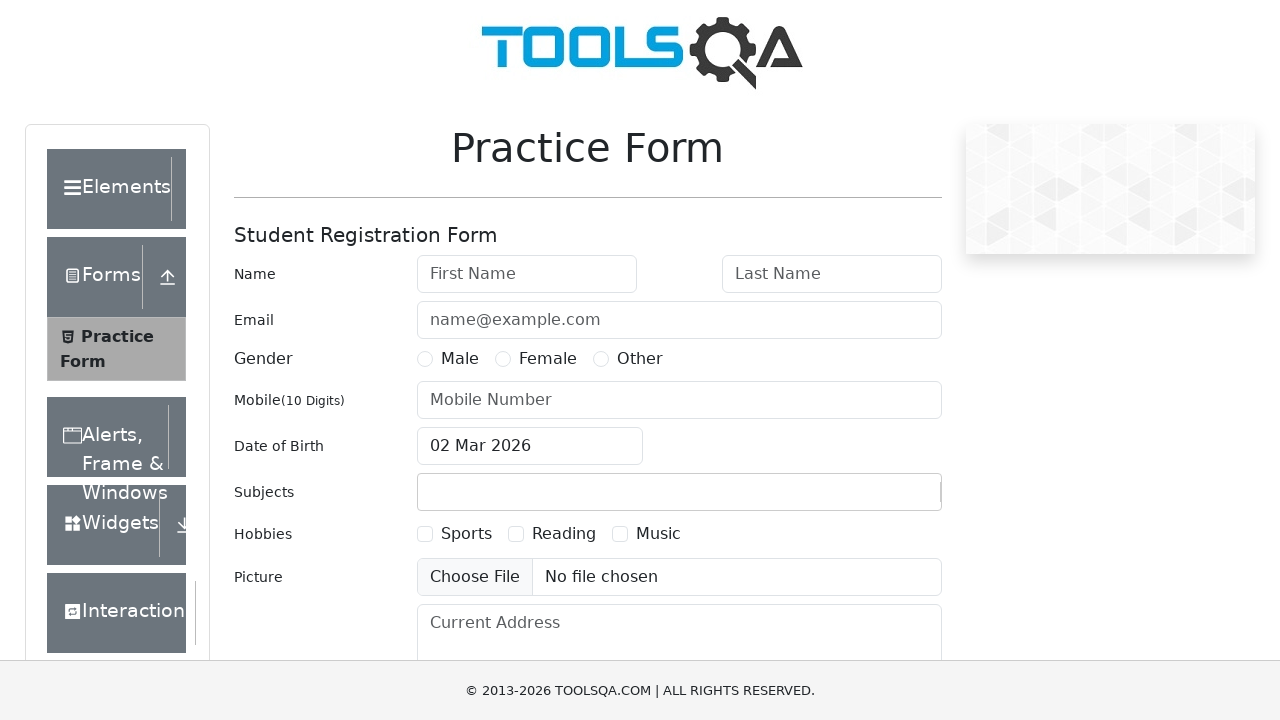